Navigates to the Time and Date world clock page and verifies that the city table is loaded and contains data in the first column.

Starting URL: https://www.timeanddate.com/worldclock/

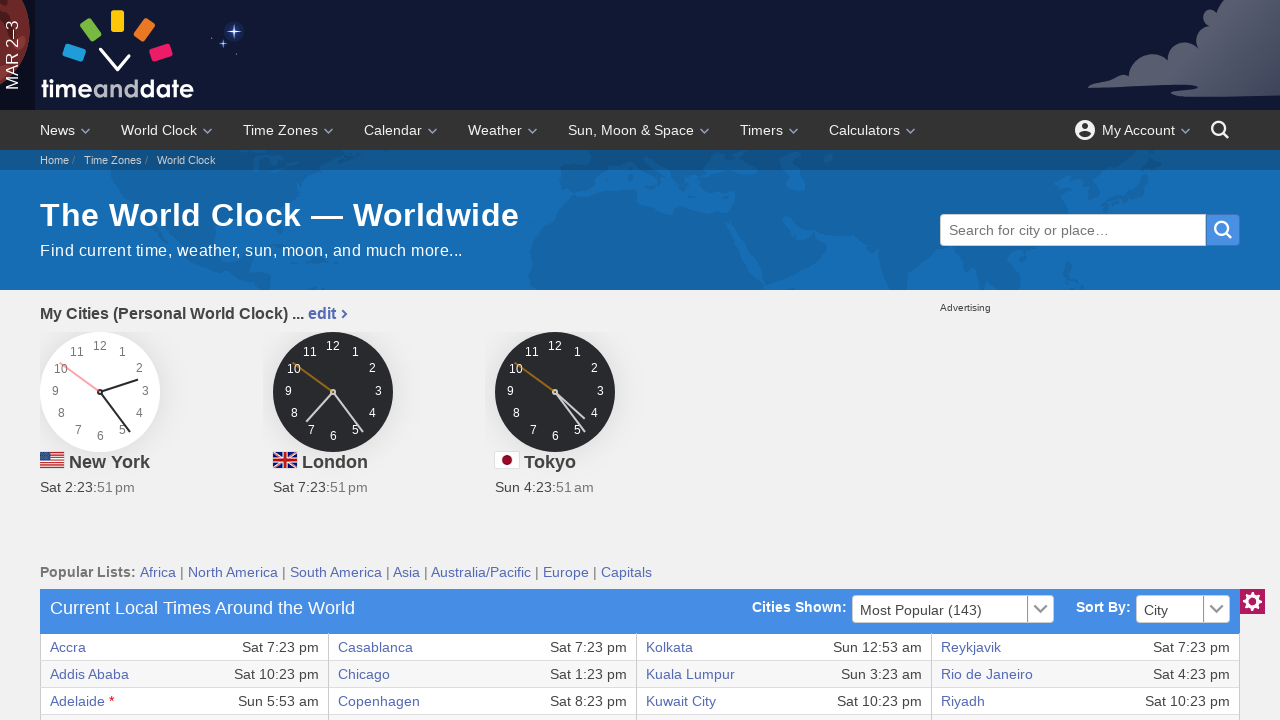

World clock table body loaded
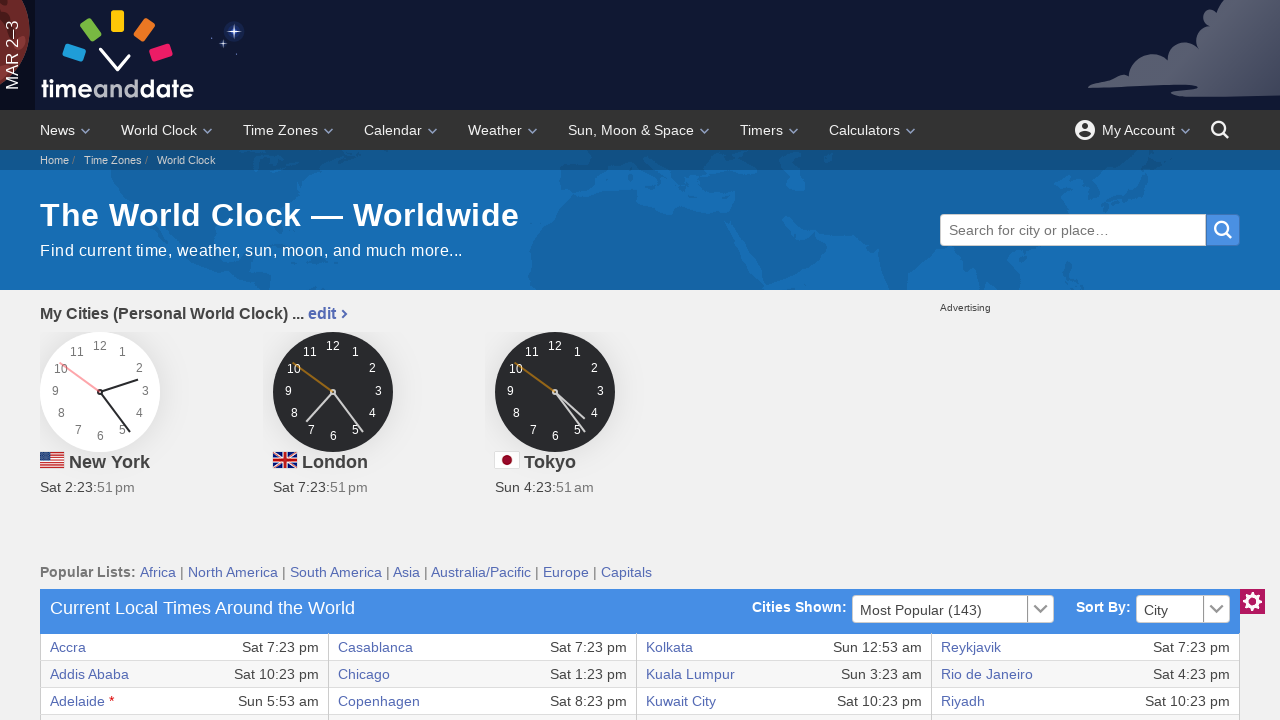

First row first column cell exists in city table
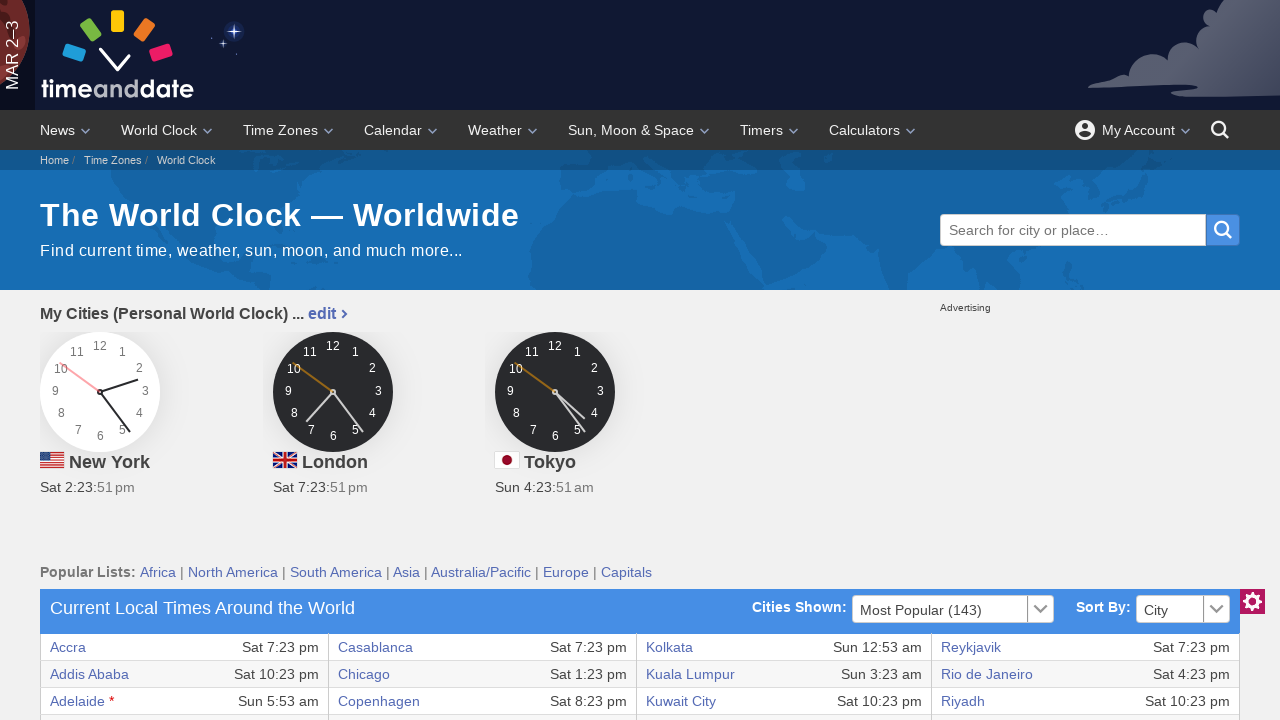

Tenth row first column cell exists, confirming multiple rows of city data
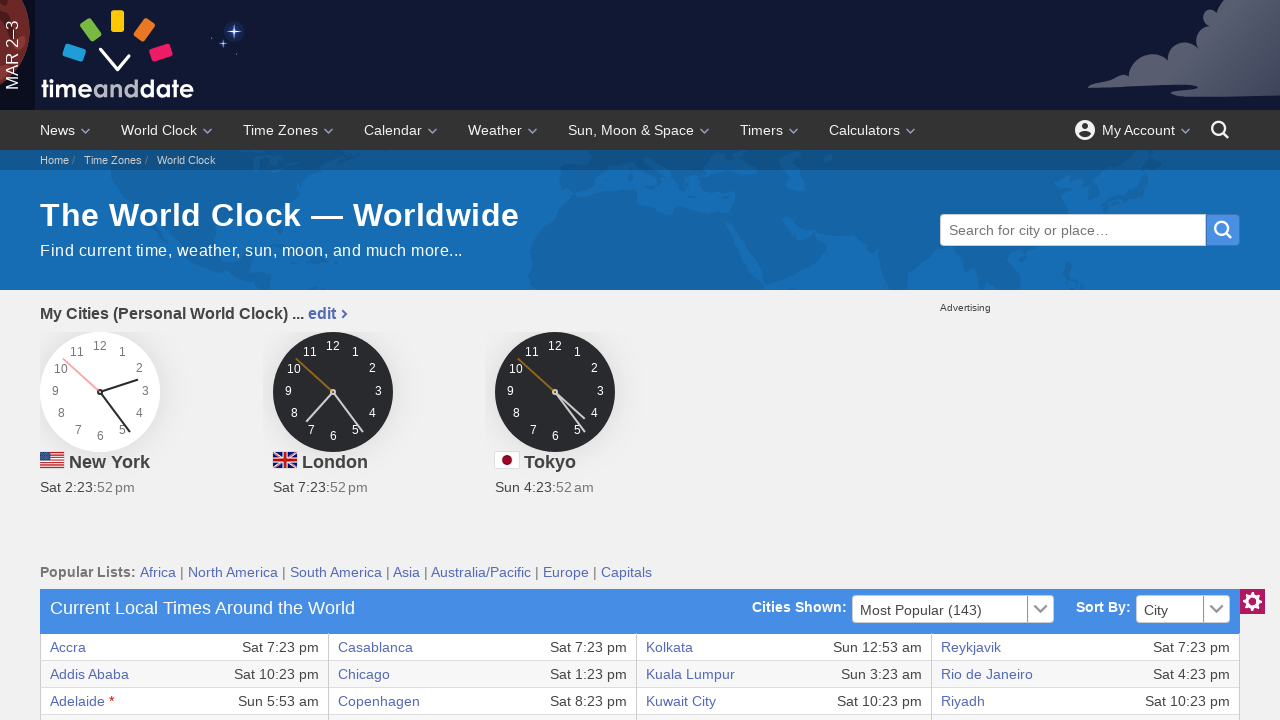

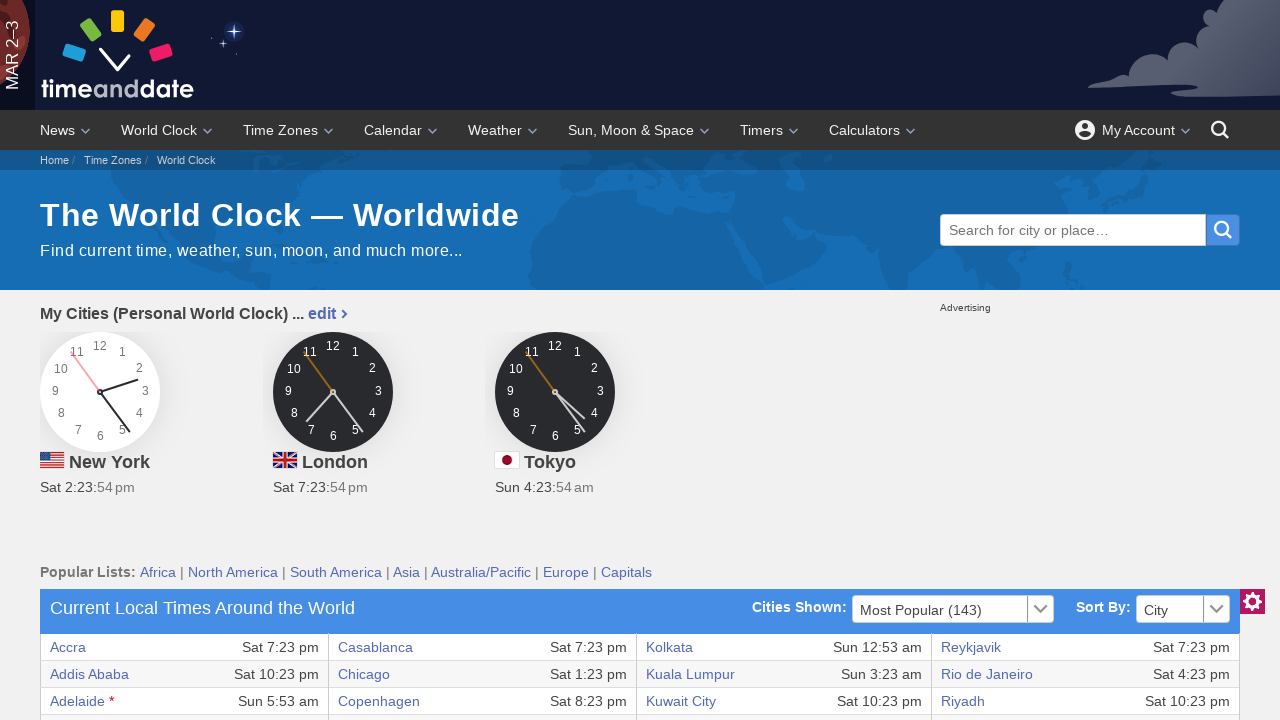